Tests JavaScript confirm dialog by clicking a button that triggers a confirm dialog, dismissing it (clicking Cancel), and verifying the result message

Starting URL: https://the-internet.herokuapp.com/javascript_alerts

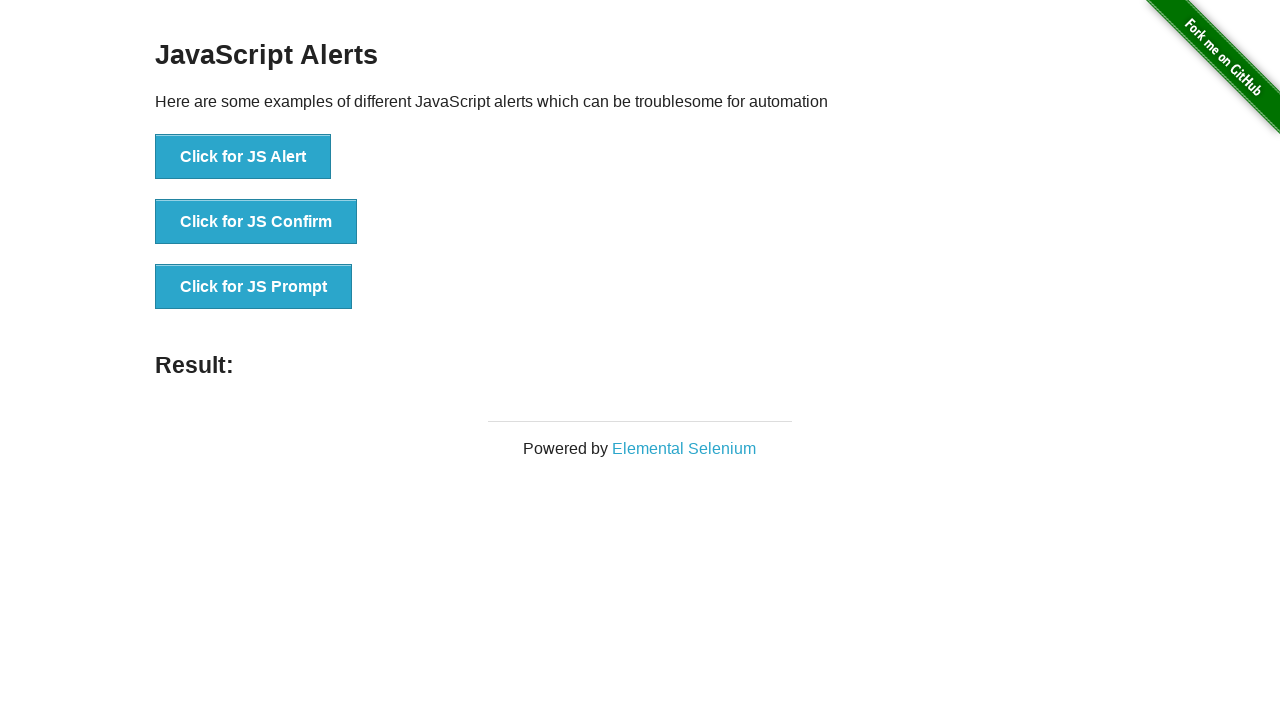

Set up dialog handler to dismiss confirm dialog by clicking Cancel
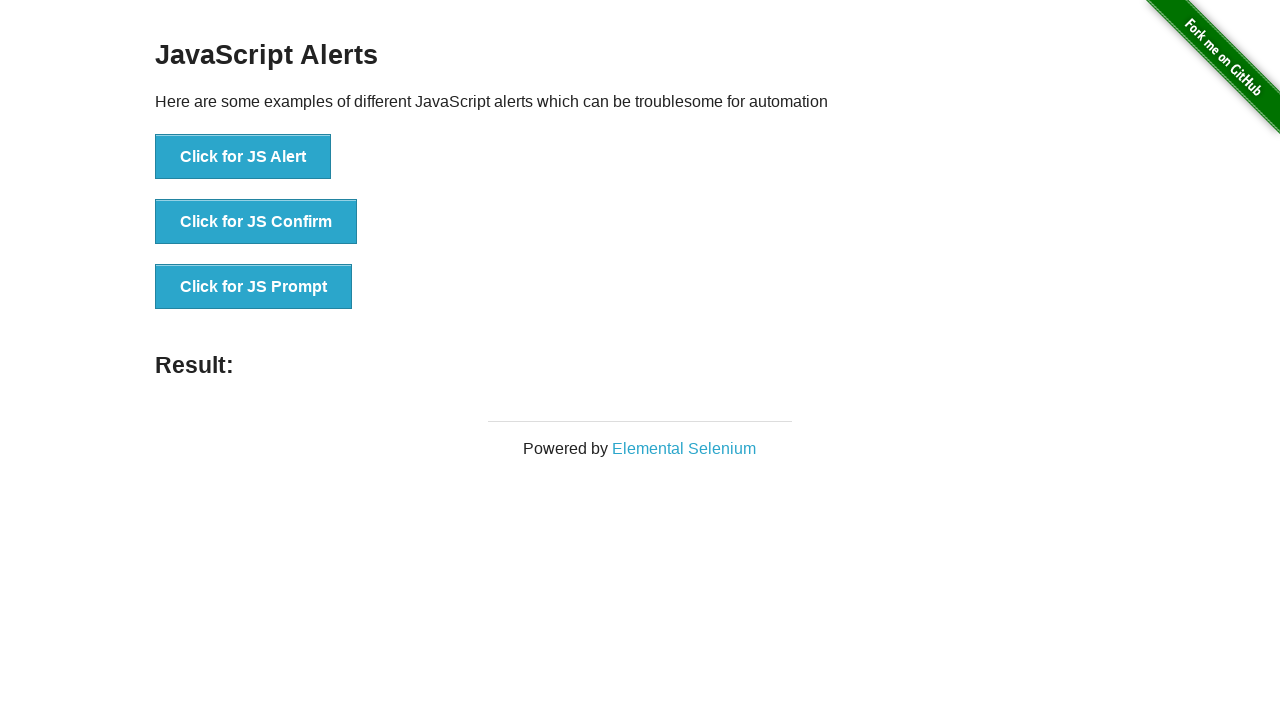

Clicked button to trigger JavaScript confirm dialog at (256, 222) on xpath=//*[text()='Click for JS Confirm']
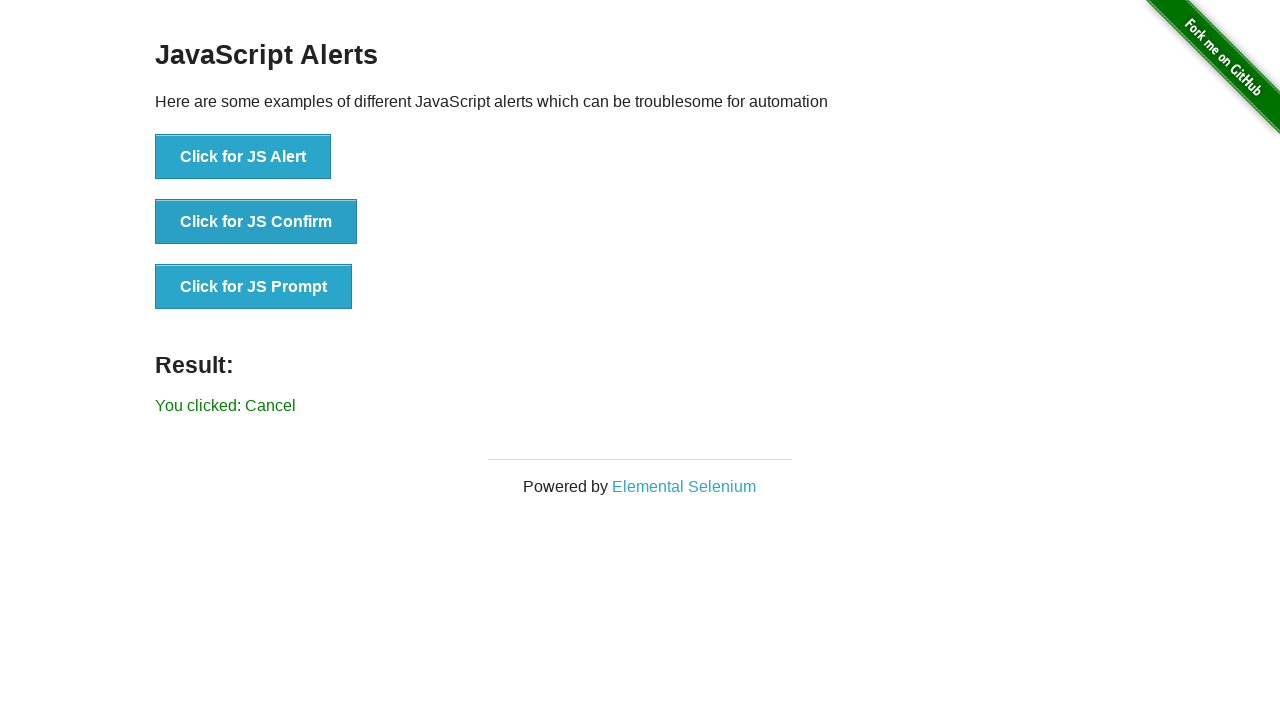

Confirmed that result message shows 'You clicked: Cancel'
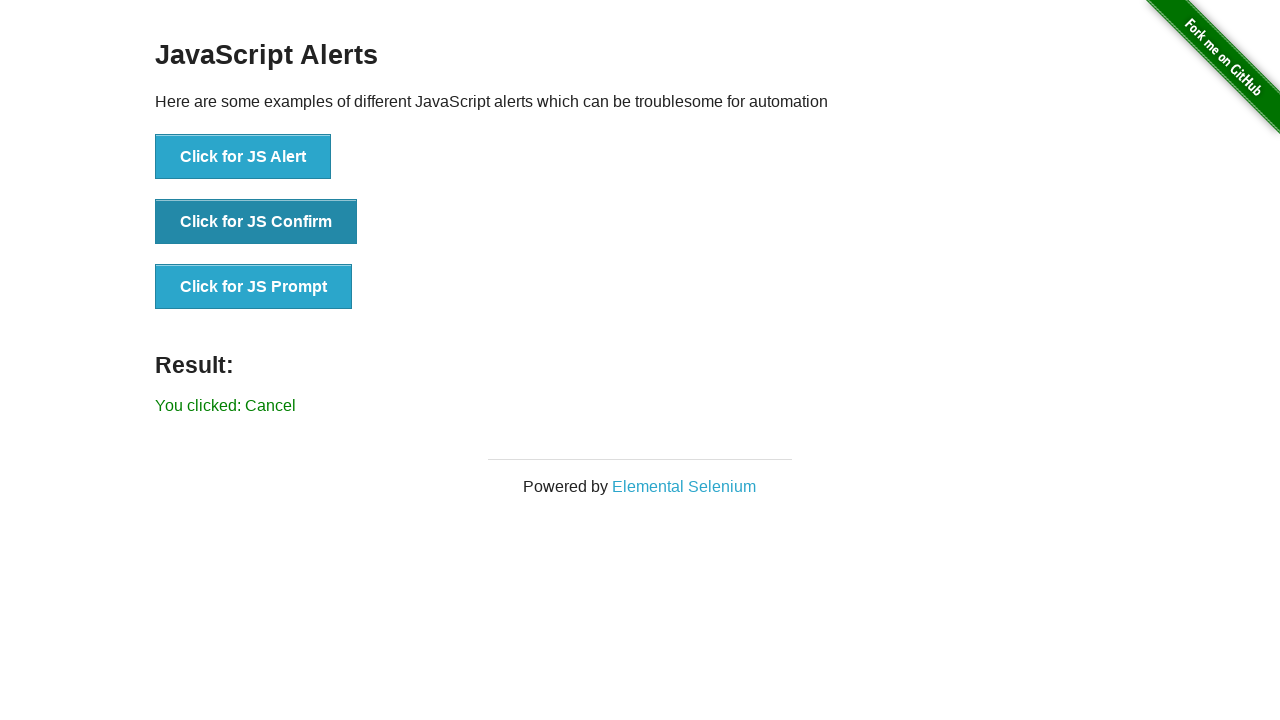

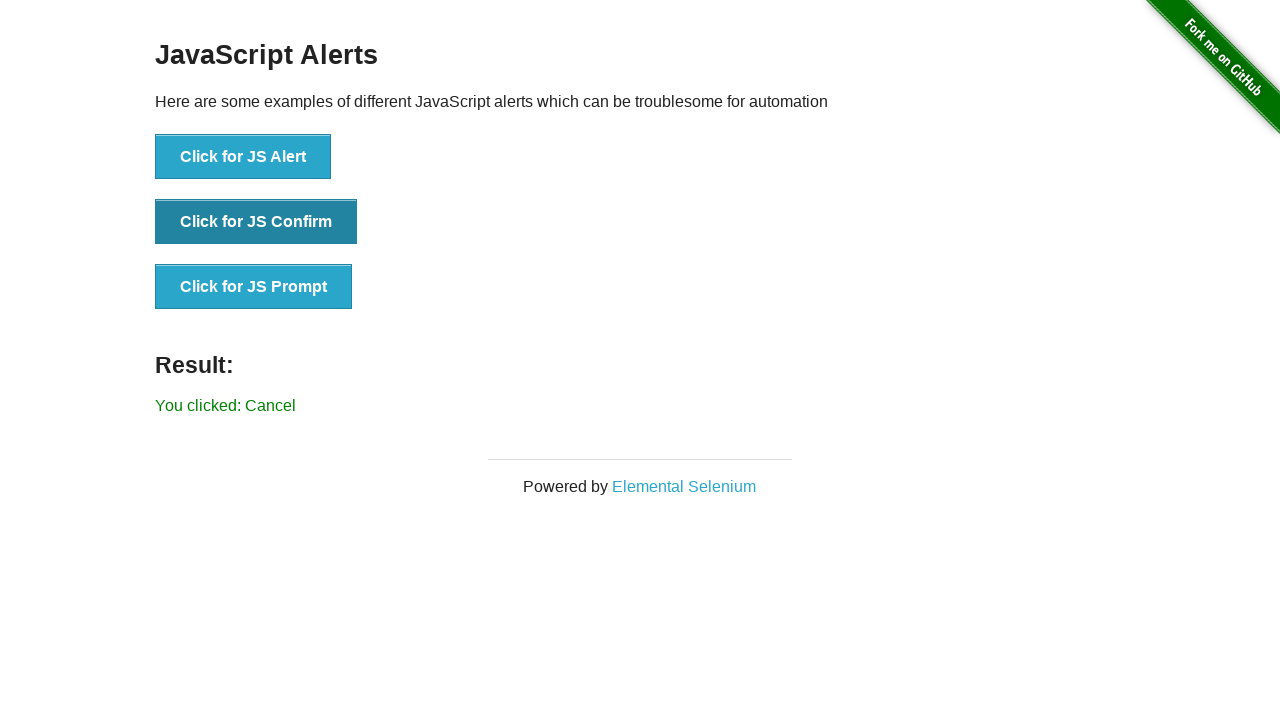